Navigates to a loading images demo page and waits for an award image element to be present, then verifies its source attribute

Starting URL: https://bonigarcia.dev/selenium-webdriver-java/loading-images.html

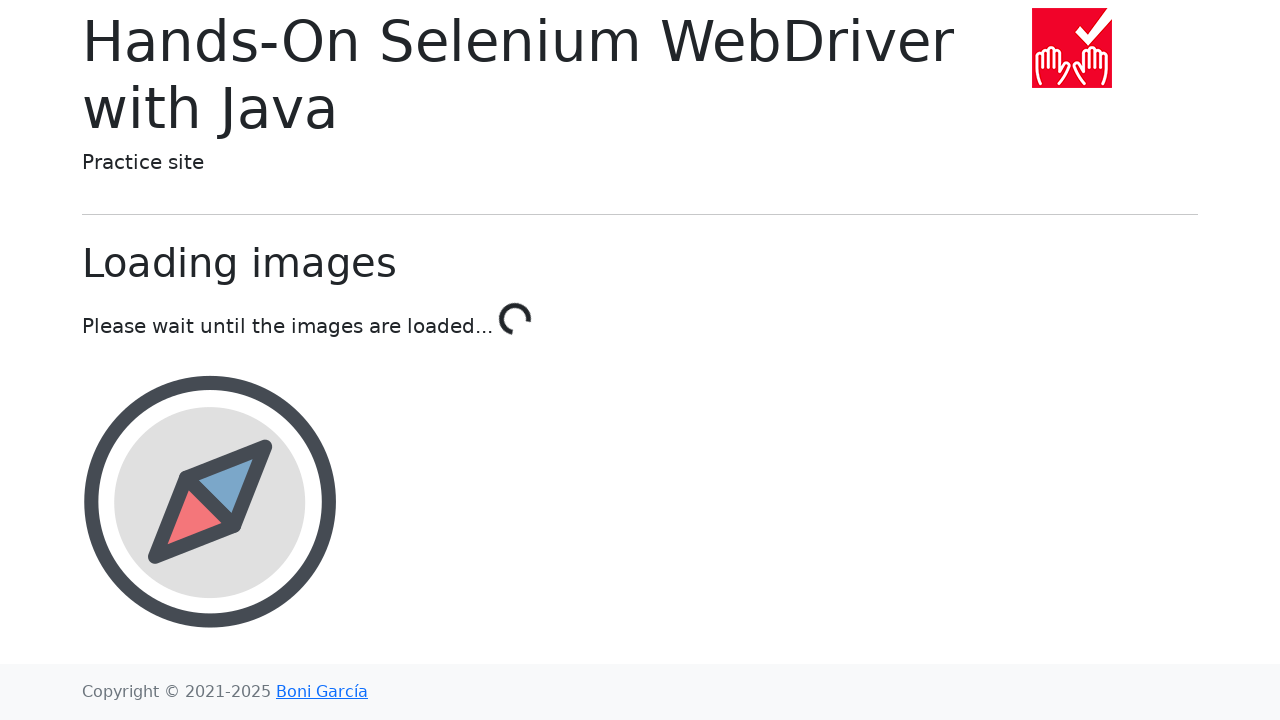

Navigated to loading images demo page
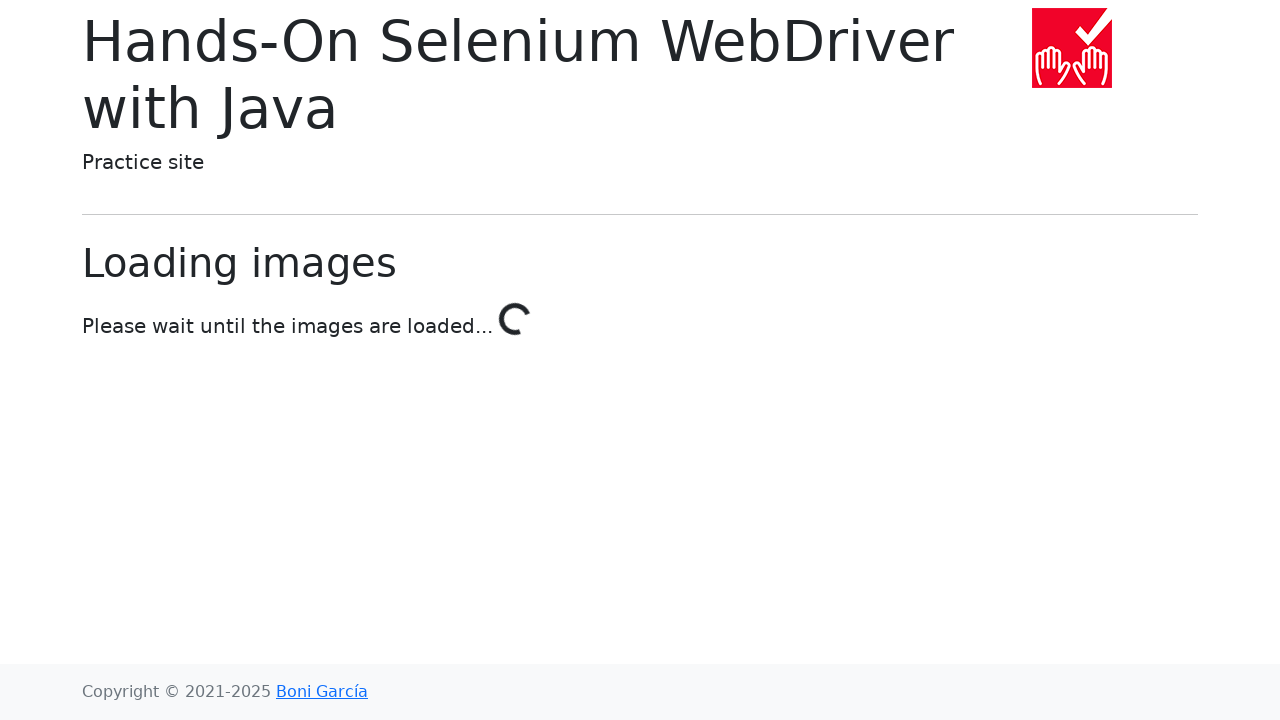

Award image element is present in DOM
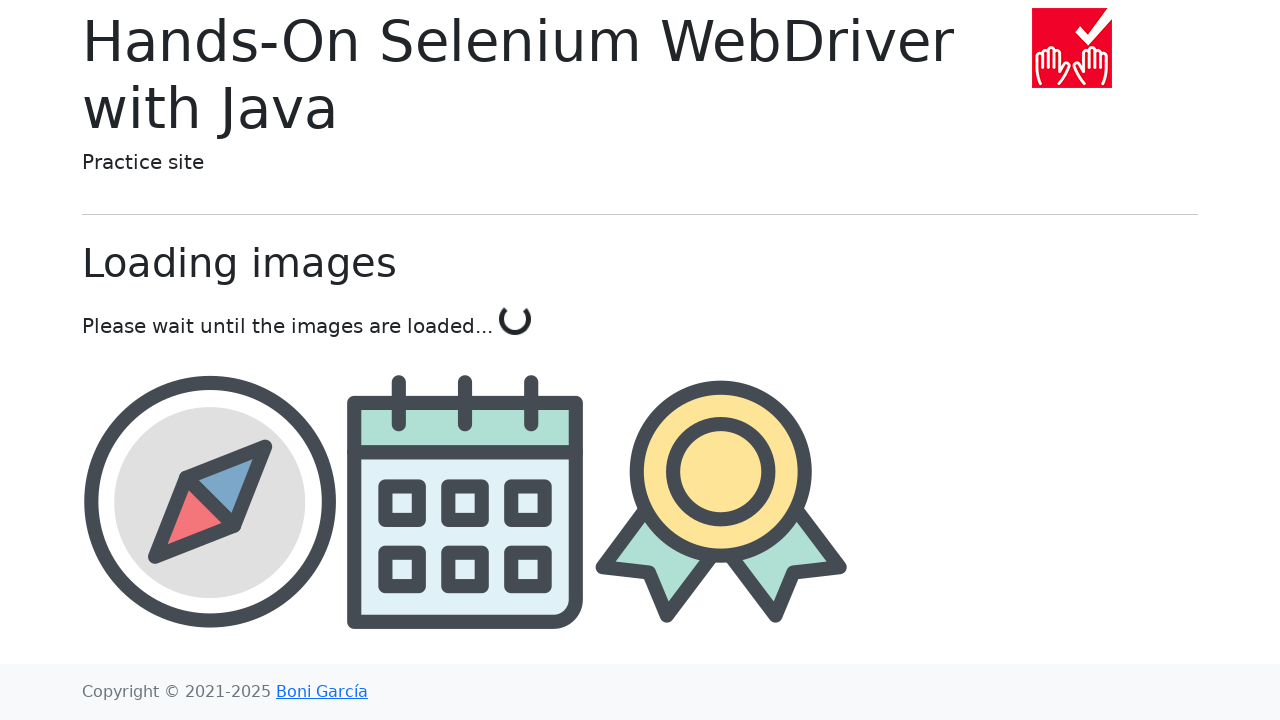

Located award image element
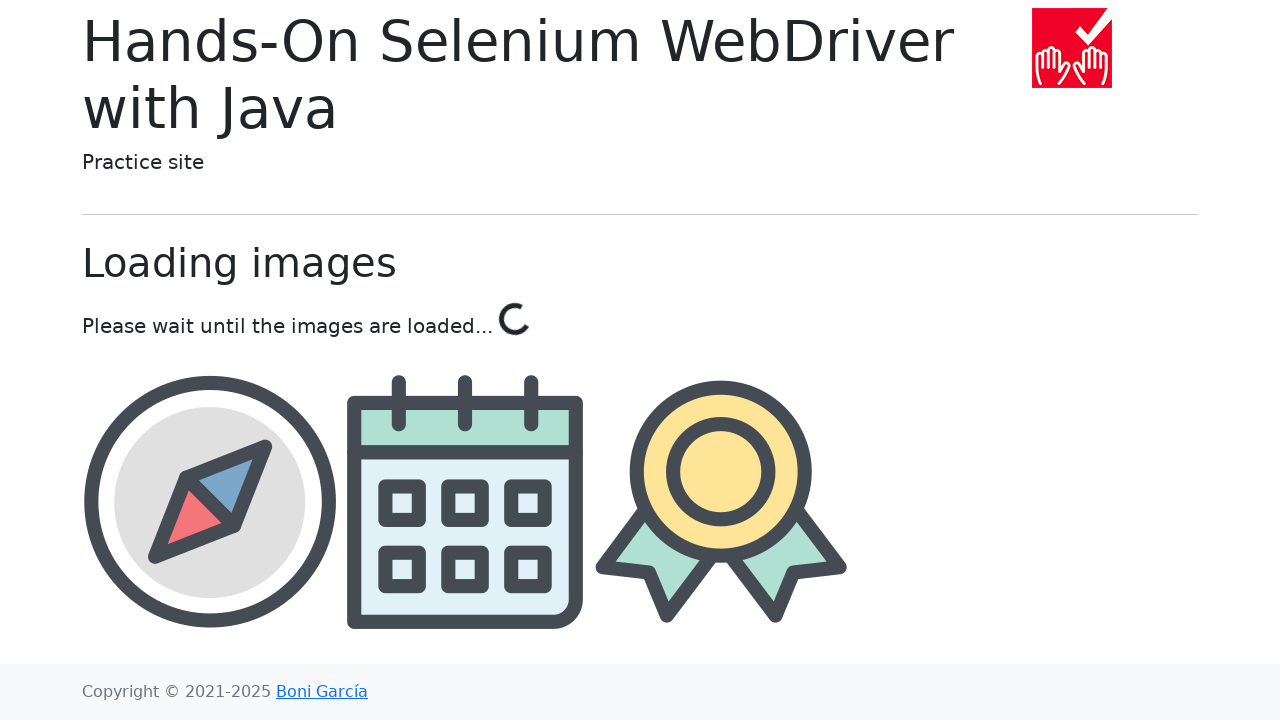

Retrieved src attribute from award image: img/award.png
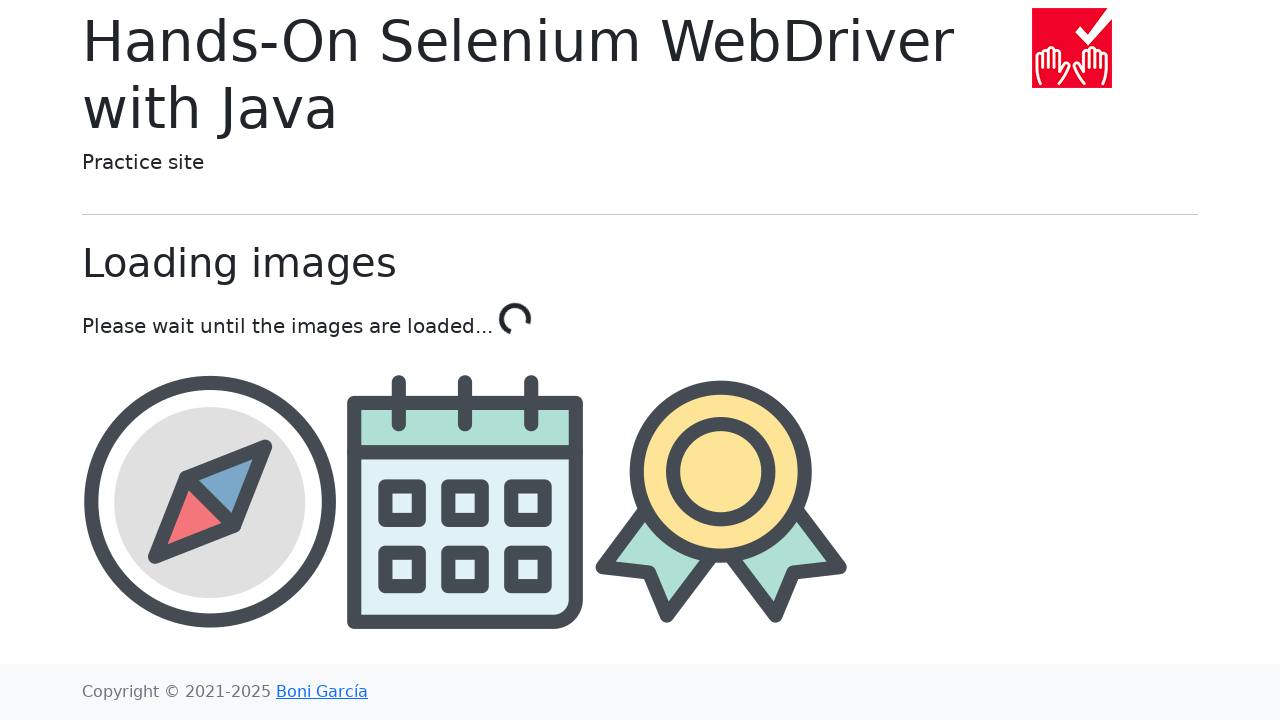

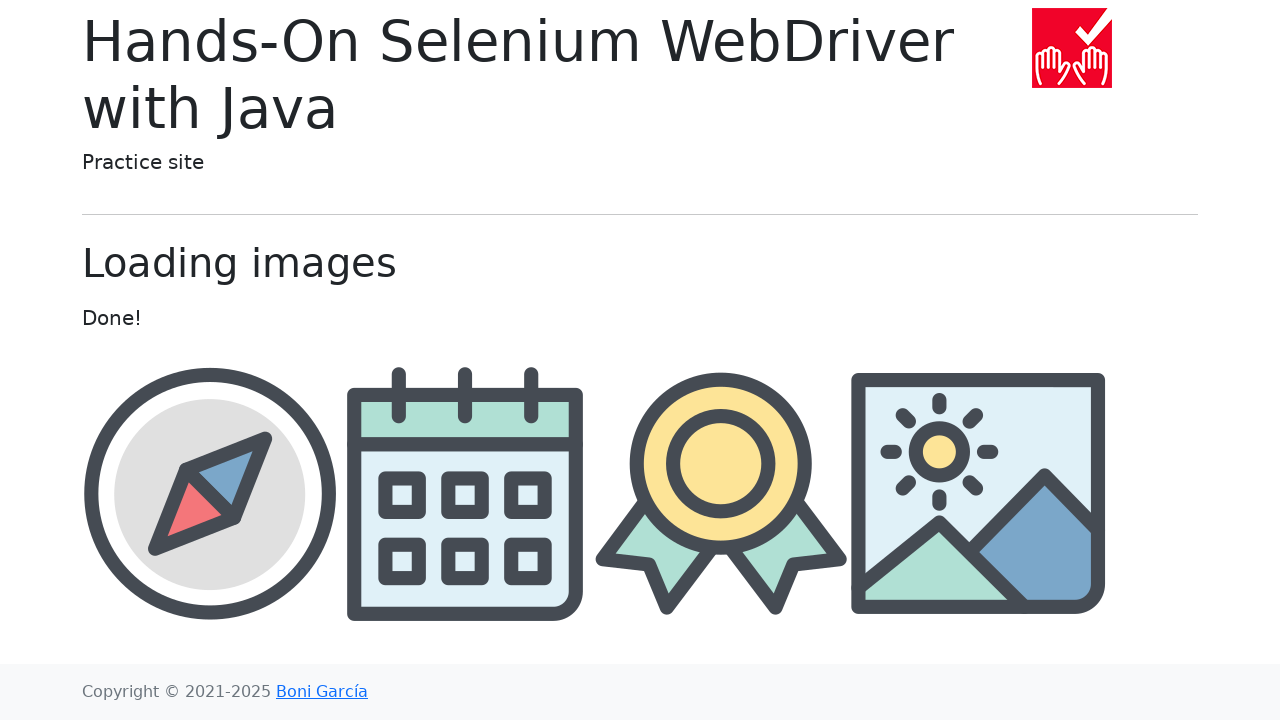